Tests drag and drop functionality by dragging a draggable element and dropping it onto a droppable target area

Starting URL: http://jqueryui.com/resources/demos/droppable/default.html

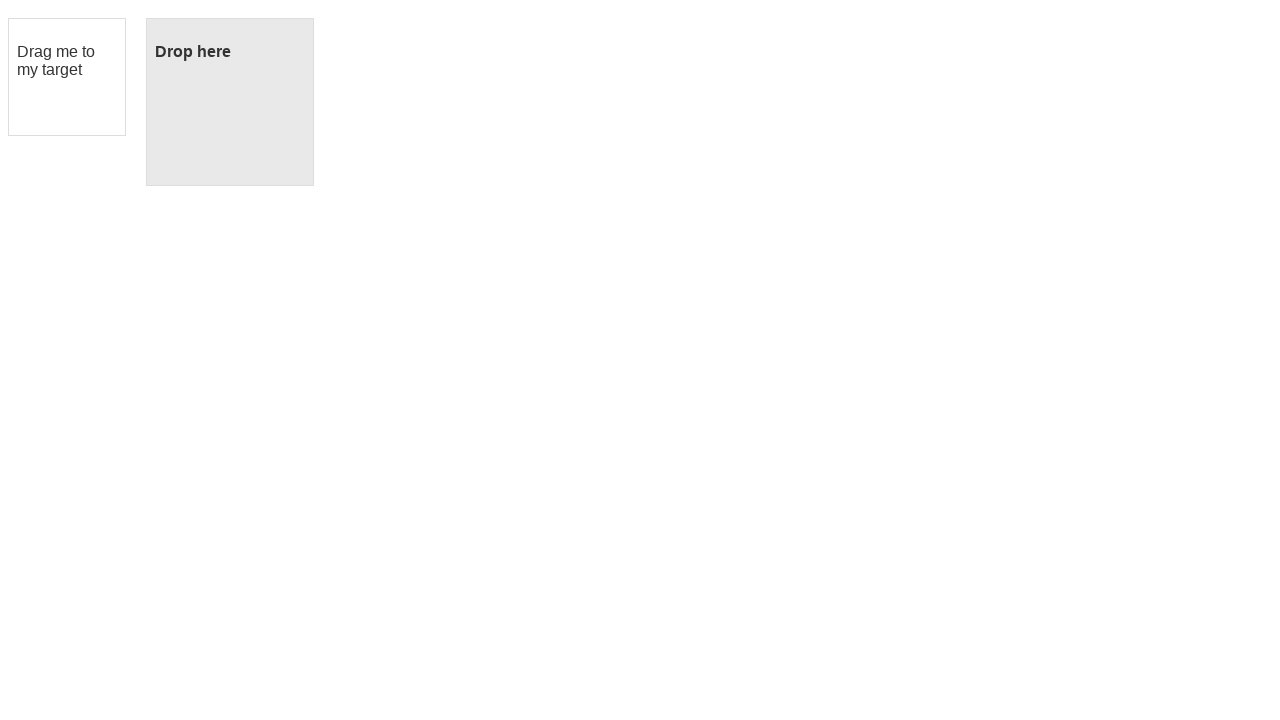

Located draggable source element with id 'draggable'
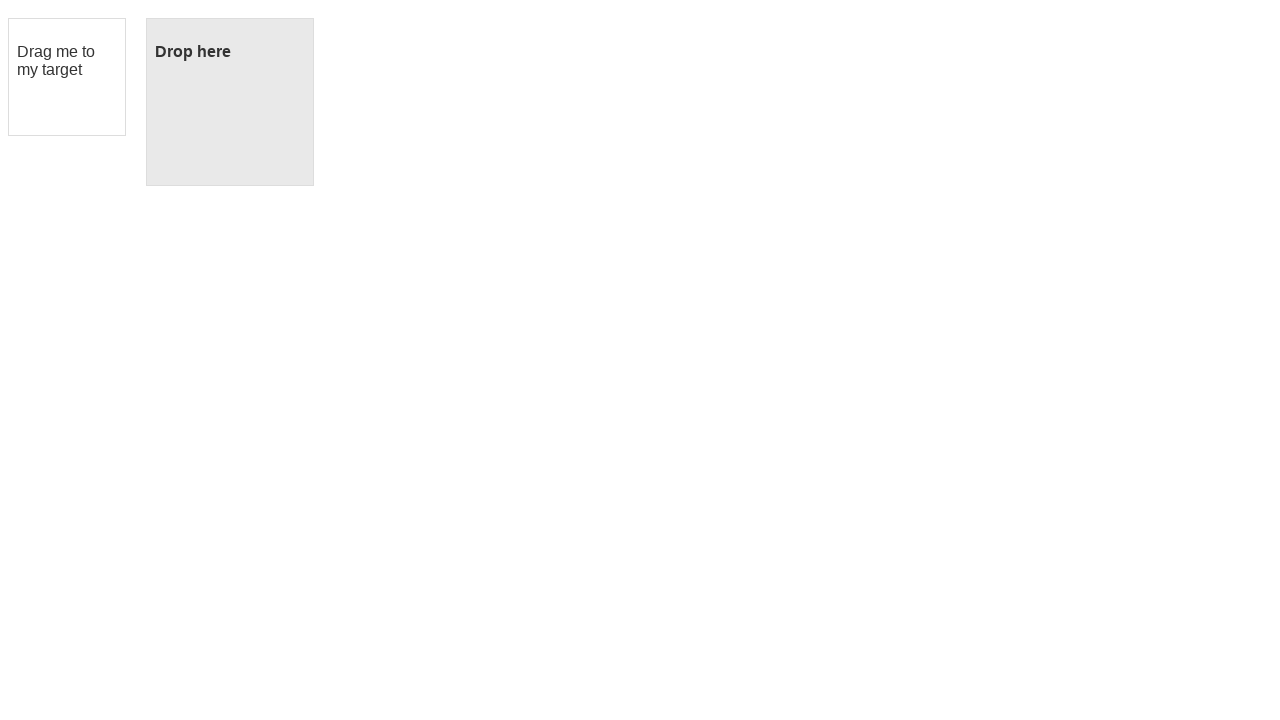

Located droppable destination element with id 'droppable'
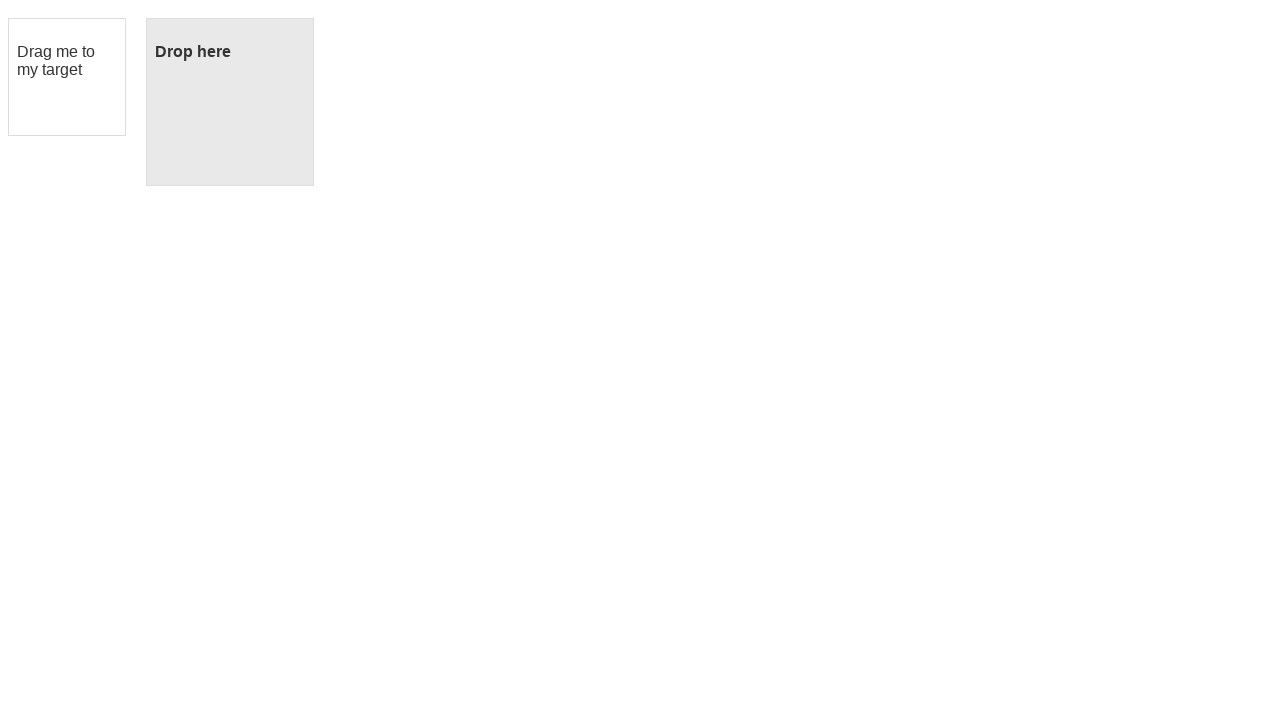

Dragged draggable element onto droppable target area at (230, 102)
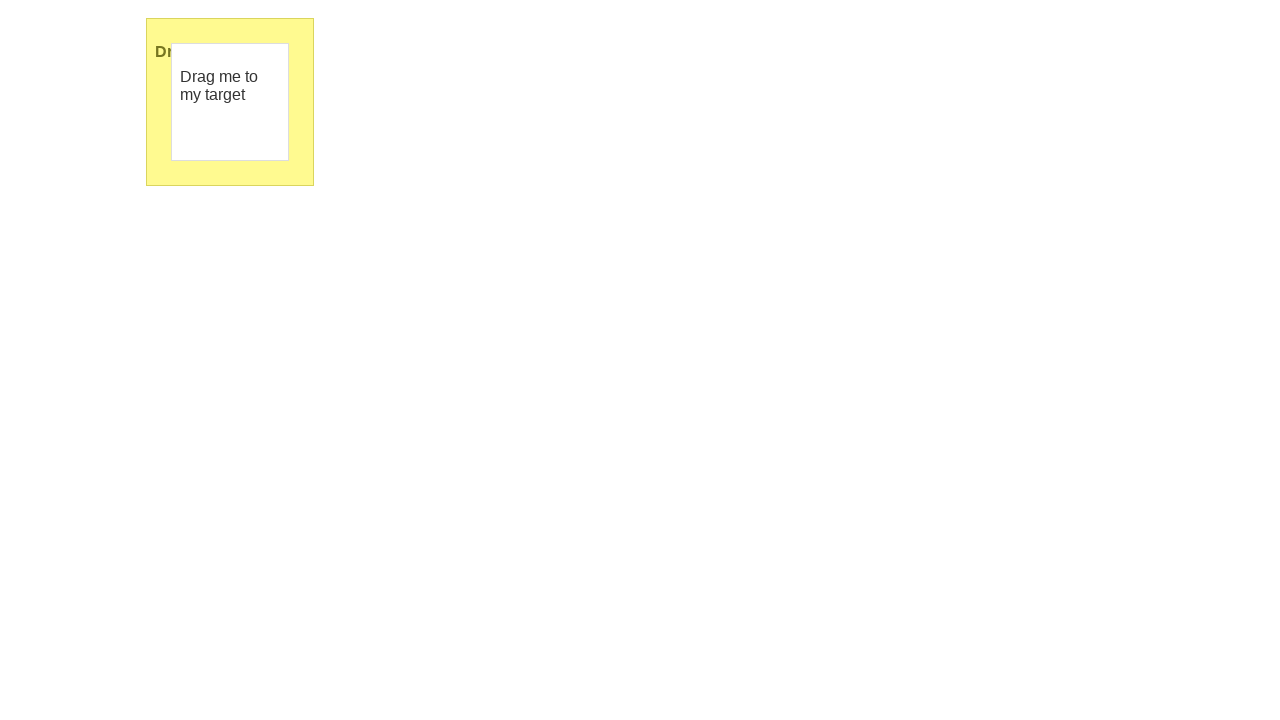

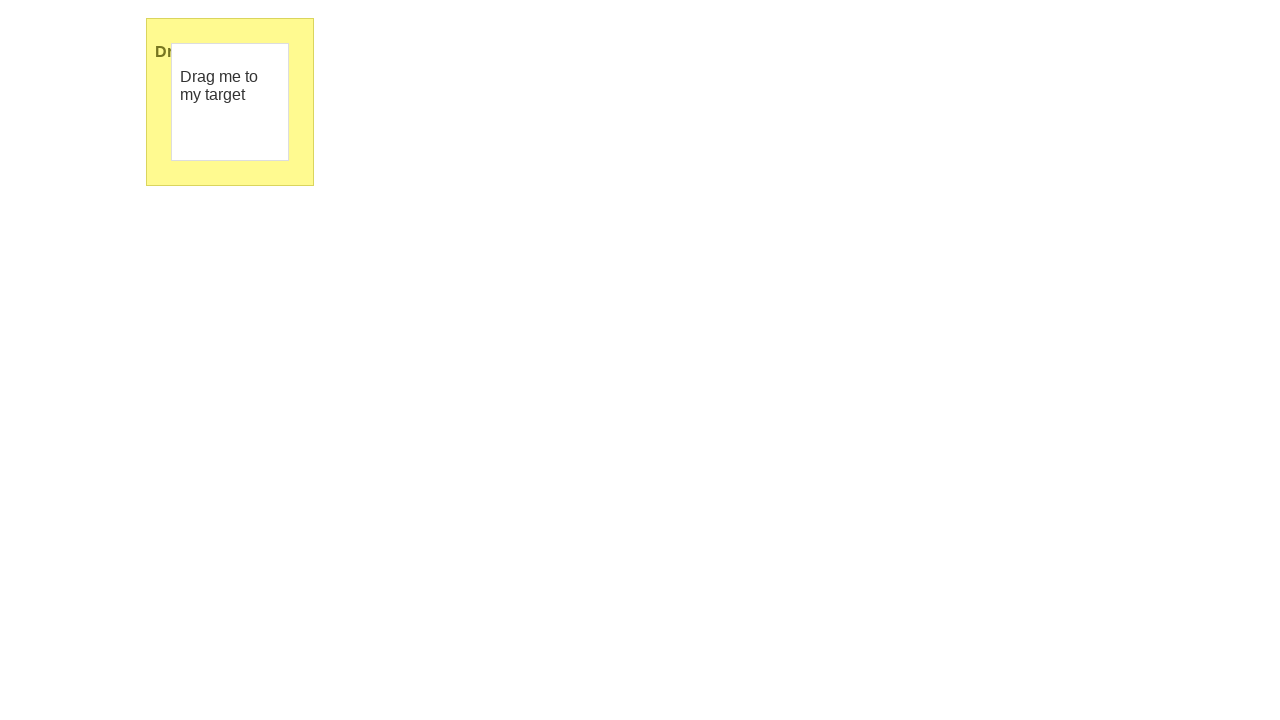